Navigates to saucedemo.com and tests browser window management operations including fullscreen, maximize, and minimize

Starting URL: https://www.saucedemo.com/

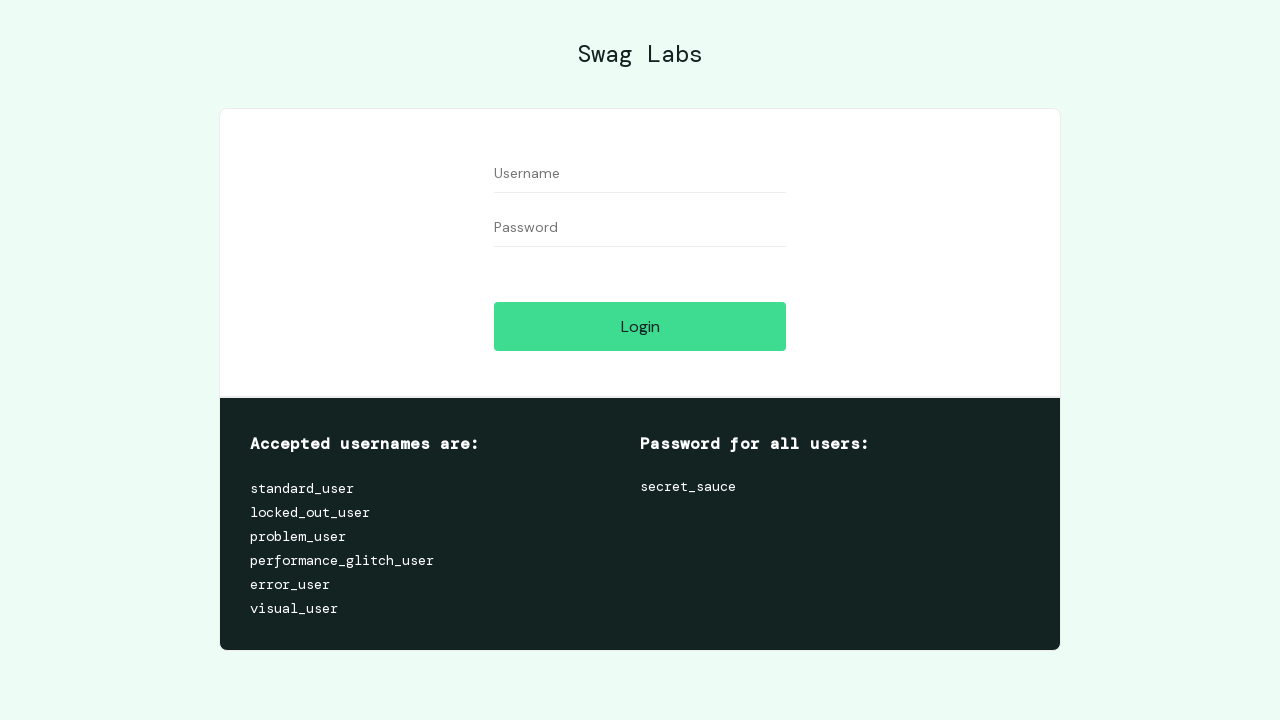

Cleared browser cookies
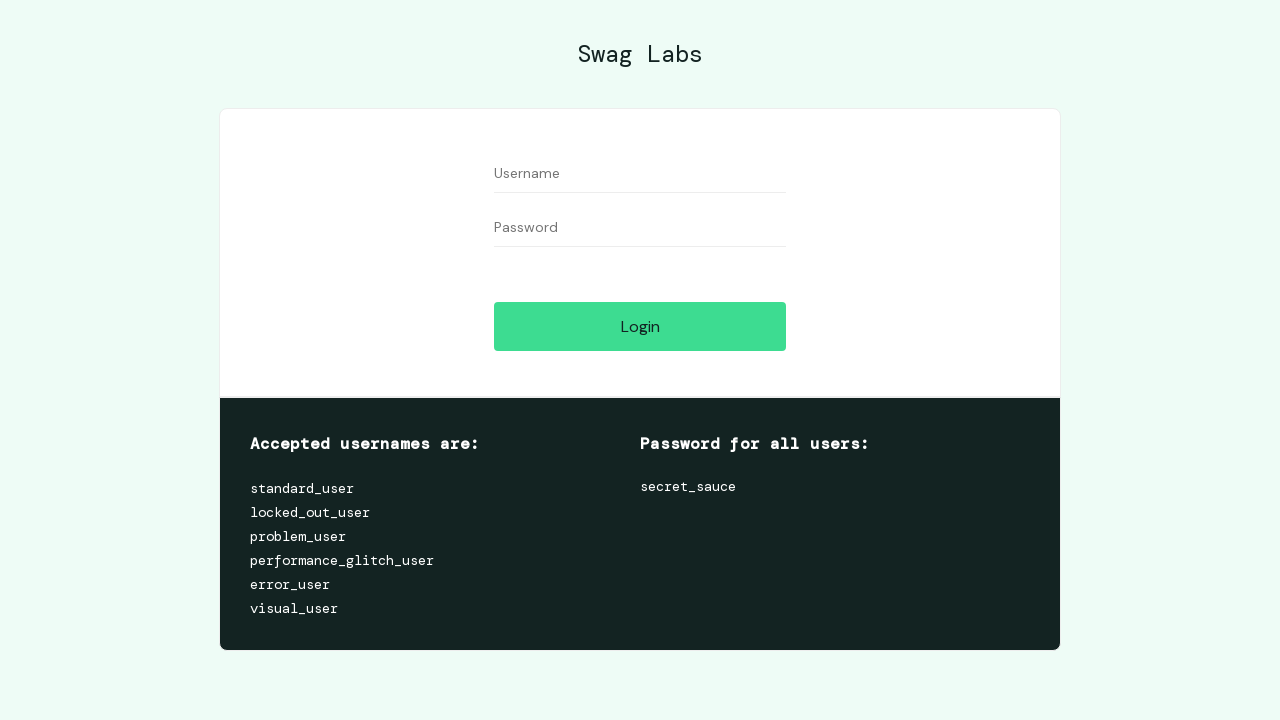

Requested fullscreen mode
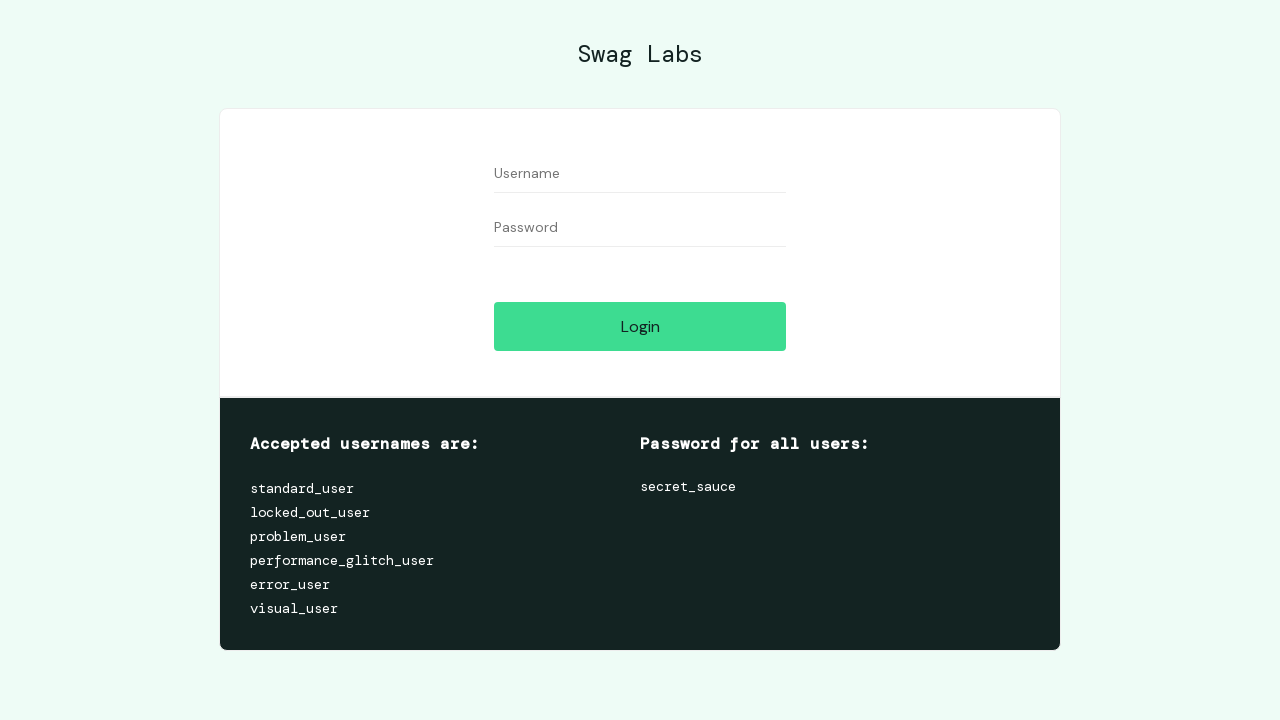

Waited 2 seconds for fullscreen to activate
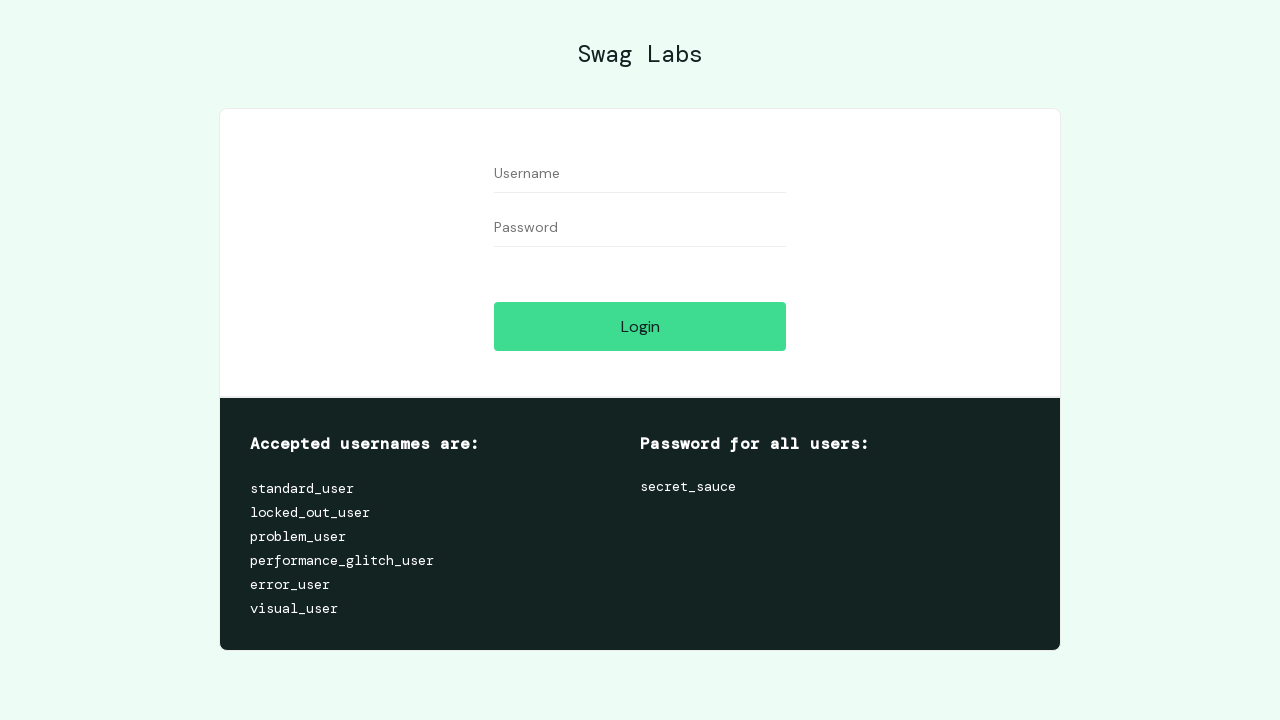

Exited fullscreen mode
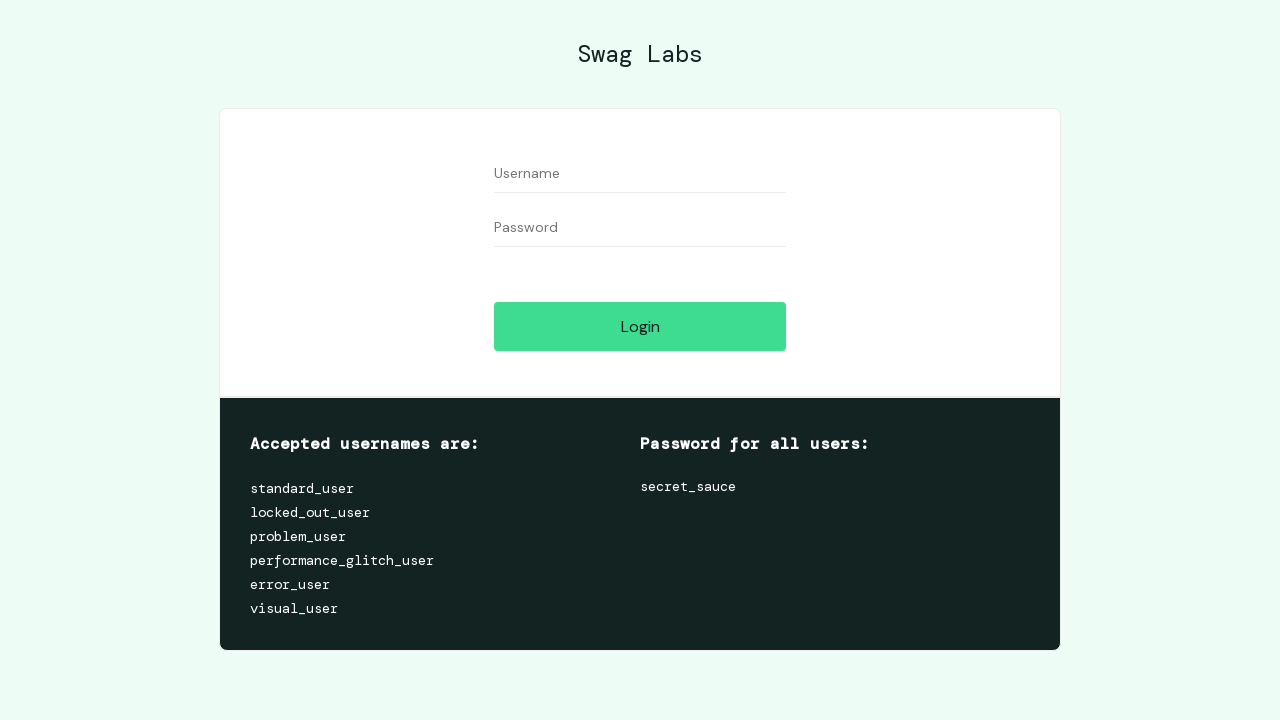

Set viewport to maximized size (1920x1080)
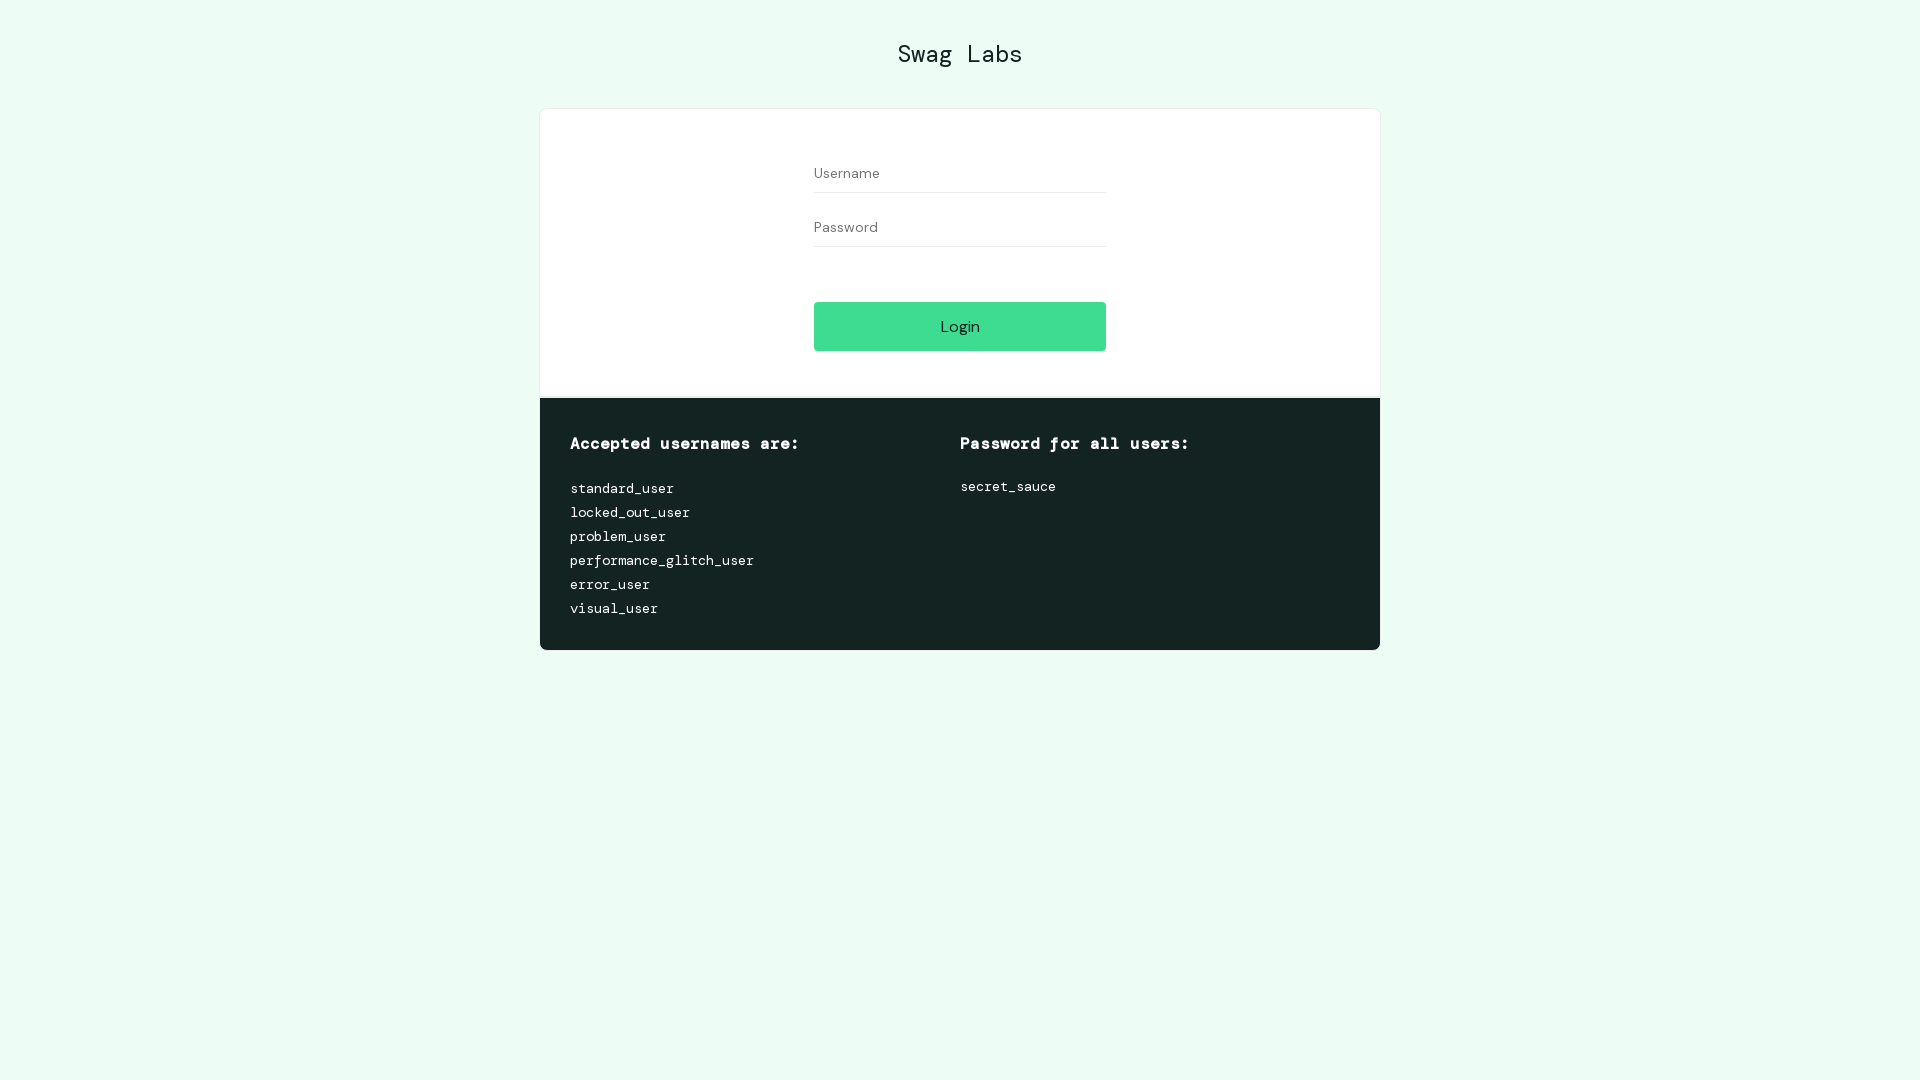

Waited 2 seconds after maximizing window
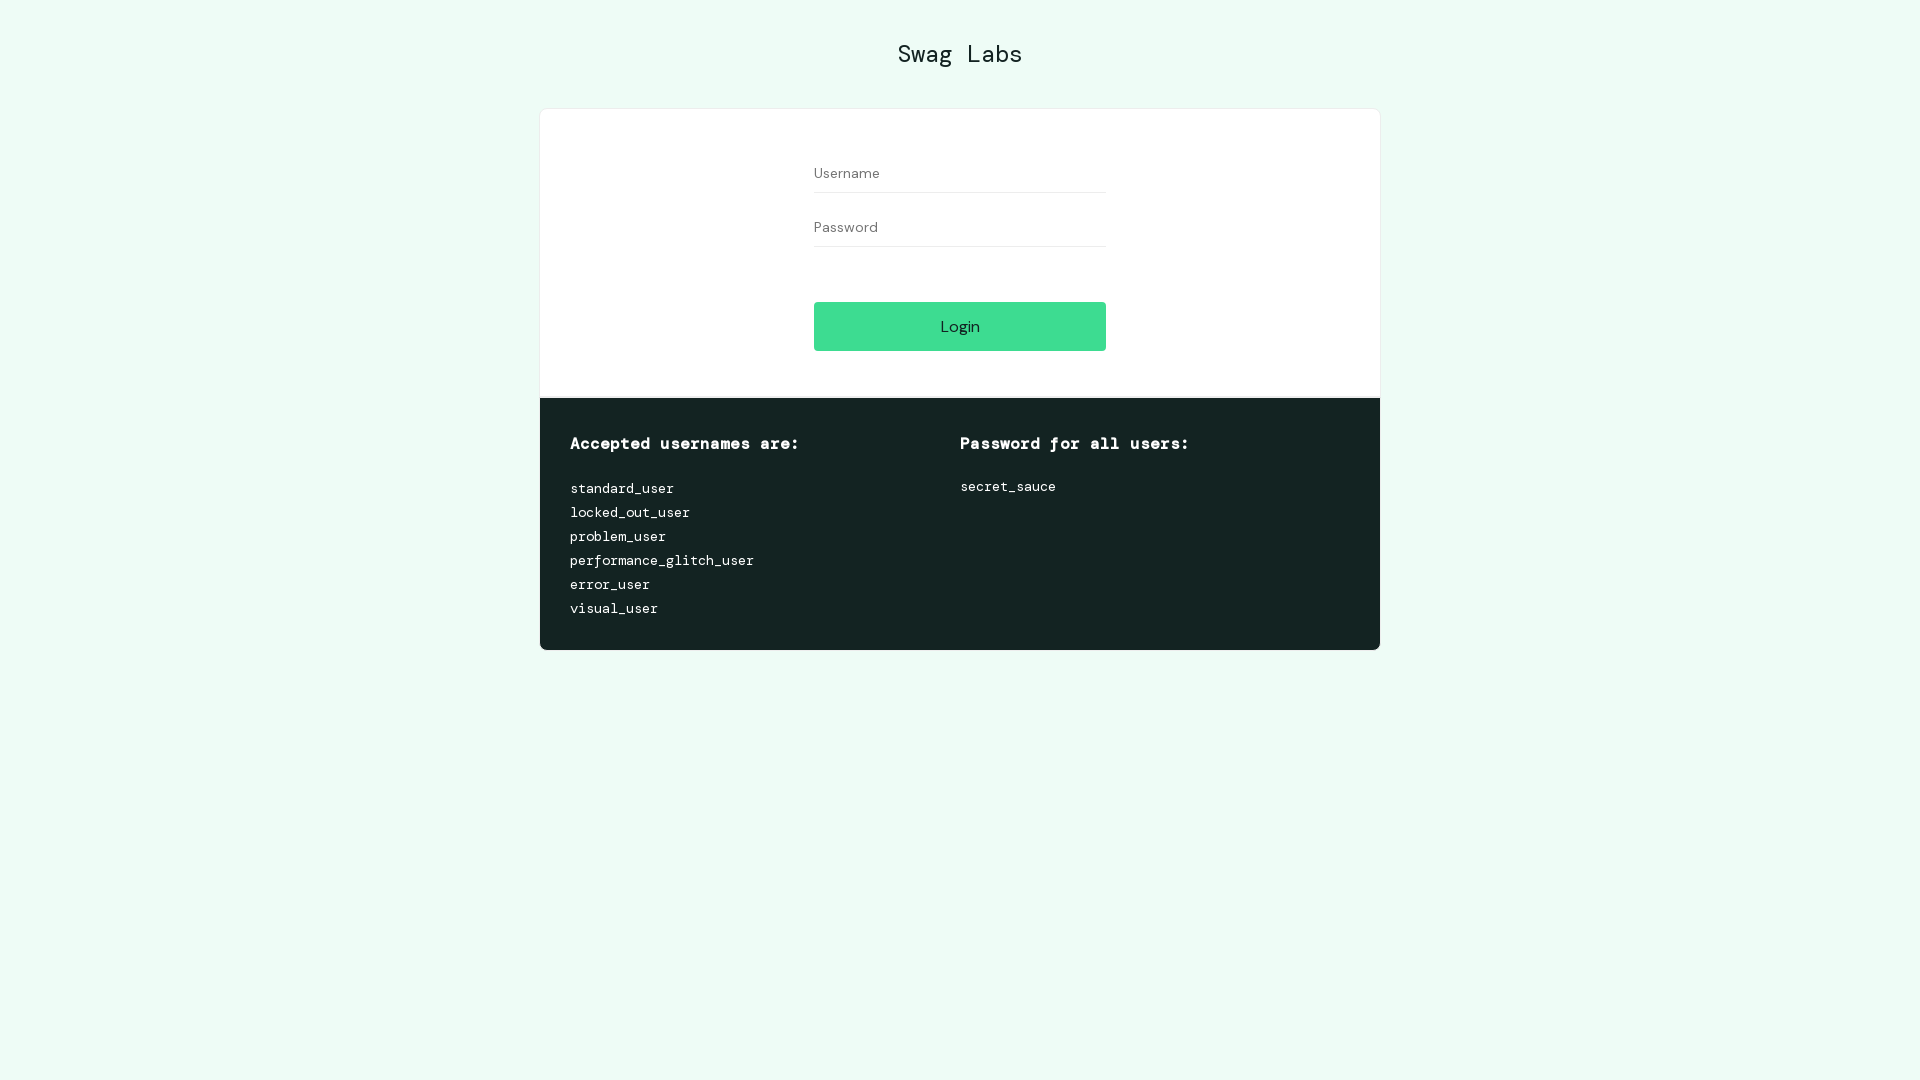

Set viewport to minimized size (800x600)
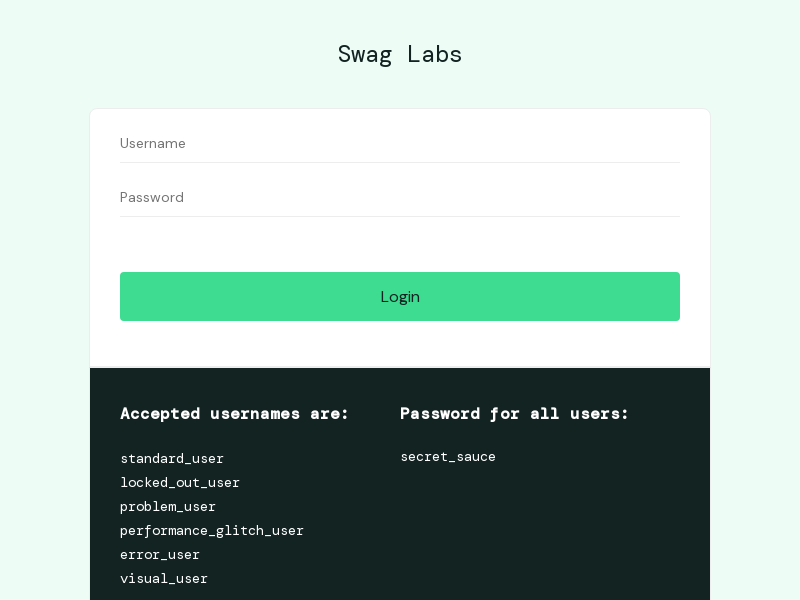

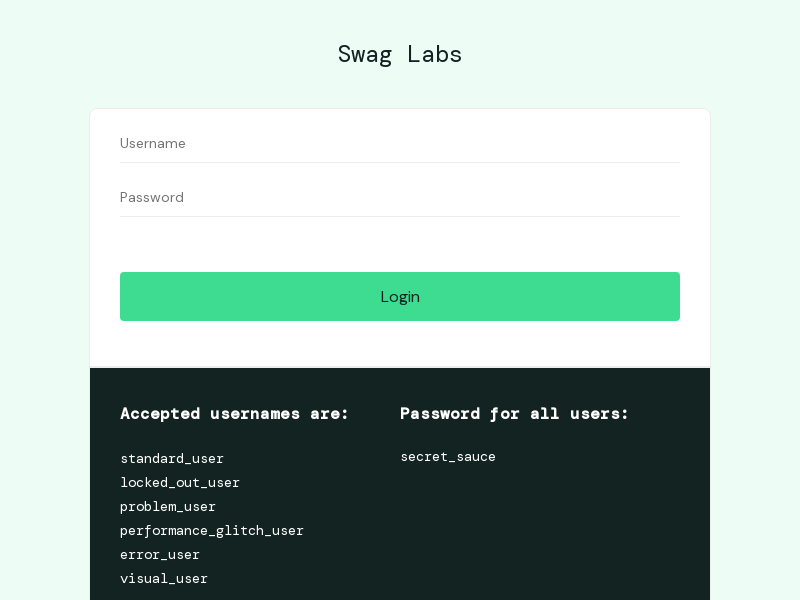